Tests dynamic loading with sufficient wait time (5 seconds) before checking if element is displayed

Starting URL: https://automationfc.github.io/dynamic-loading/

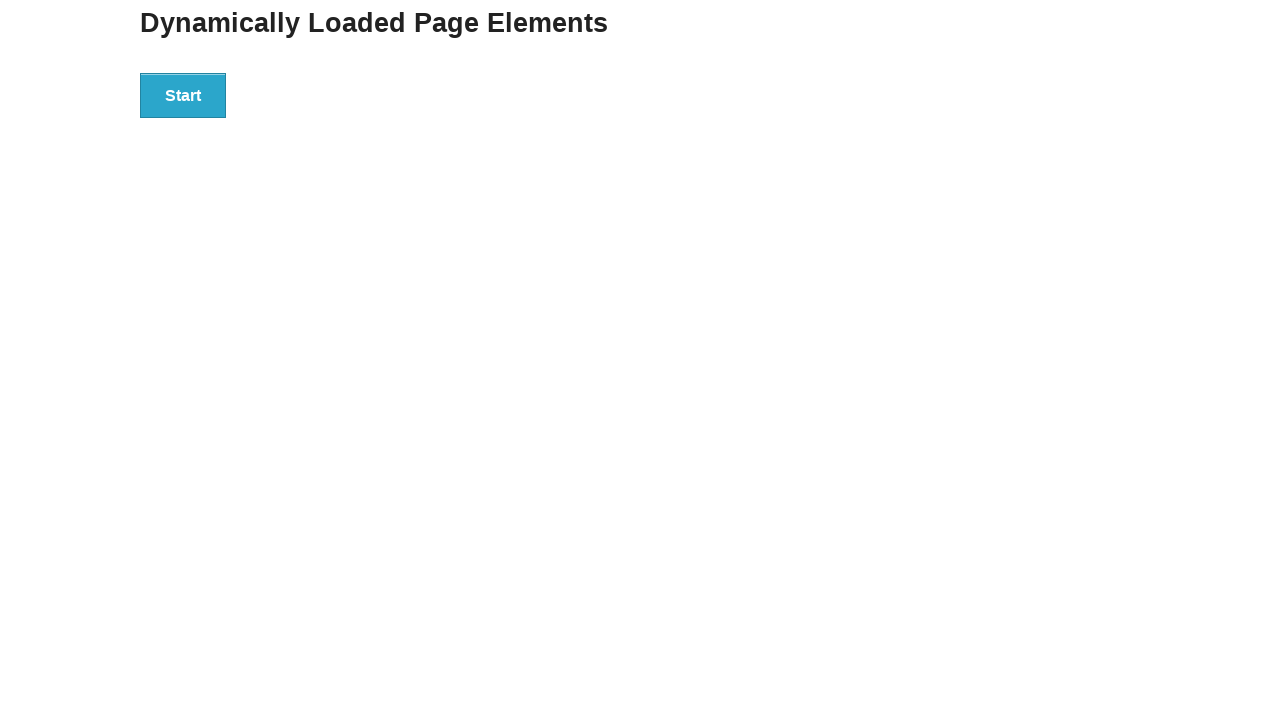

Clicked Start button to trigger dynamic loading at (183, 95) on xpath=//button[text()='Start']
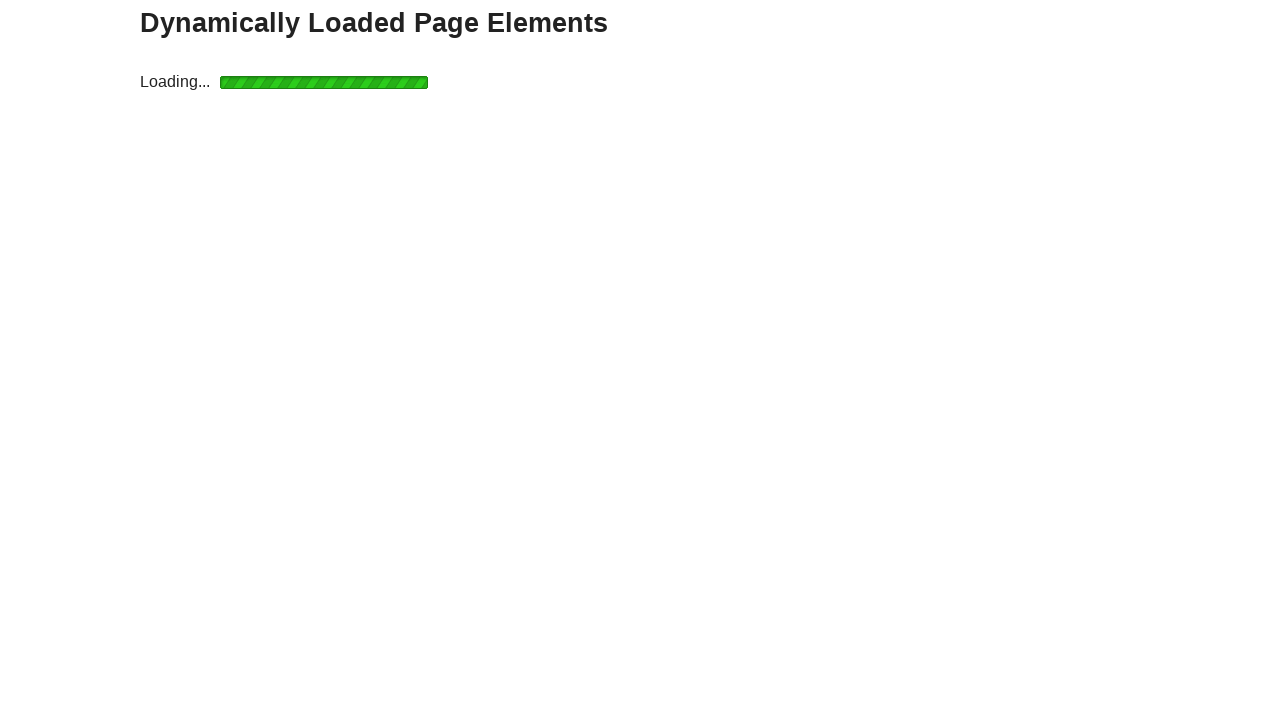

Waited 5 seconds for dynamic element to load
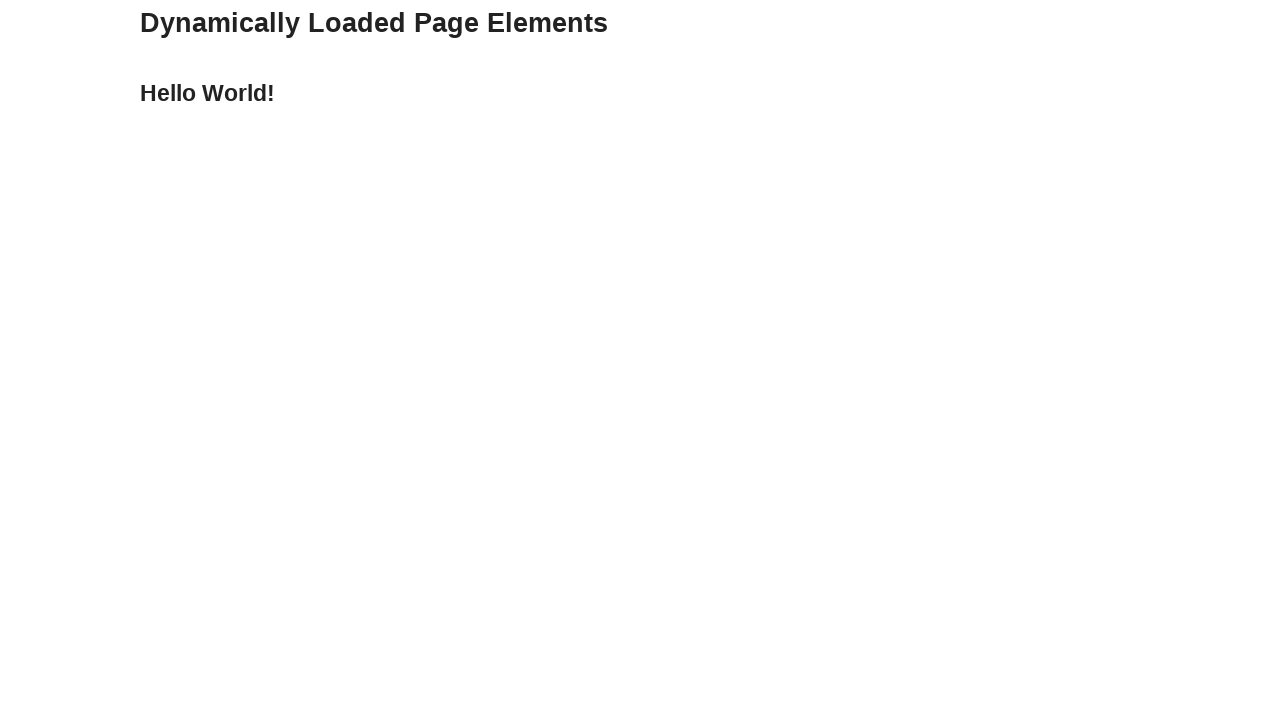

Verified 'Hello World!' text is displayed
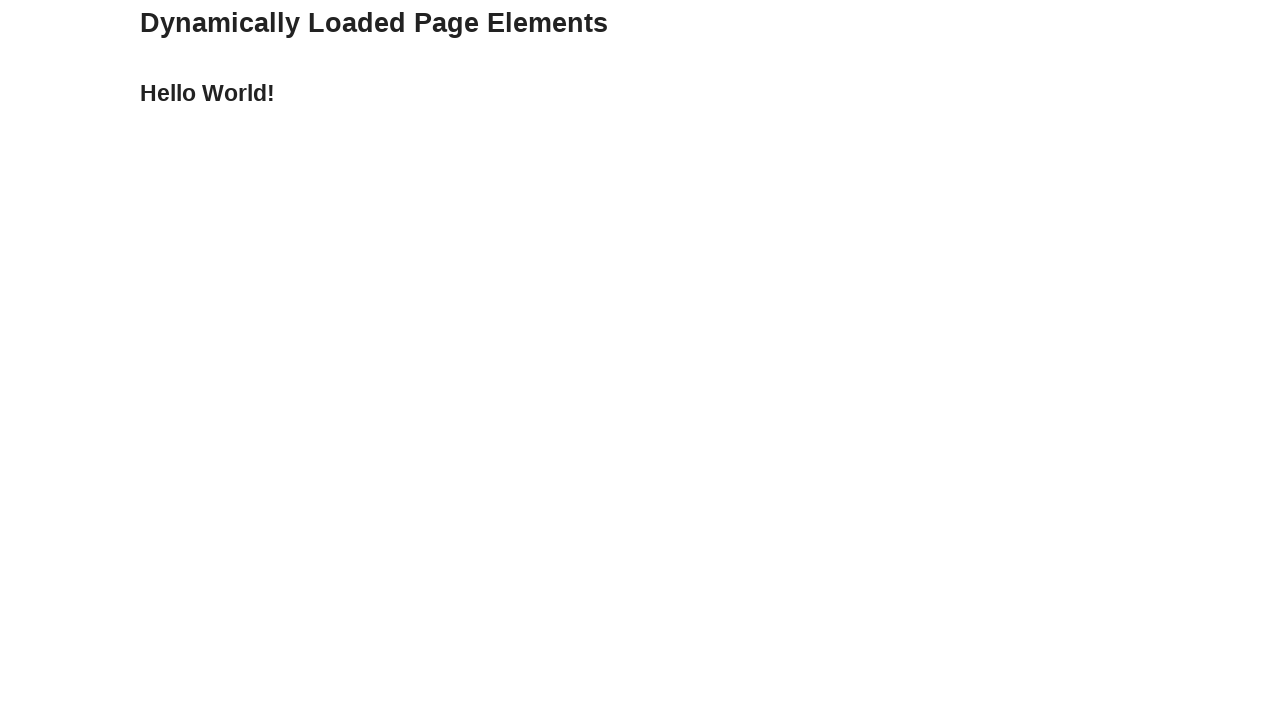

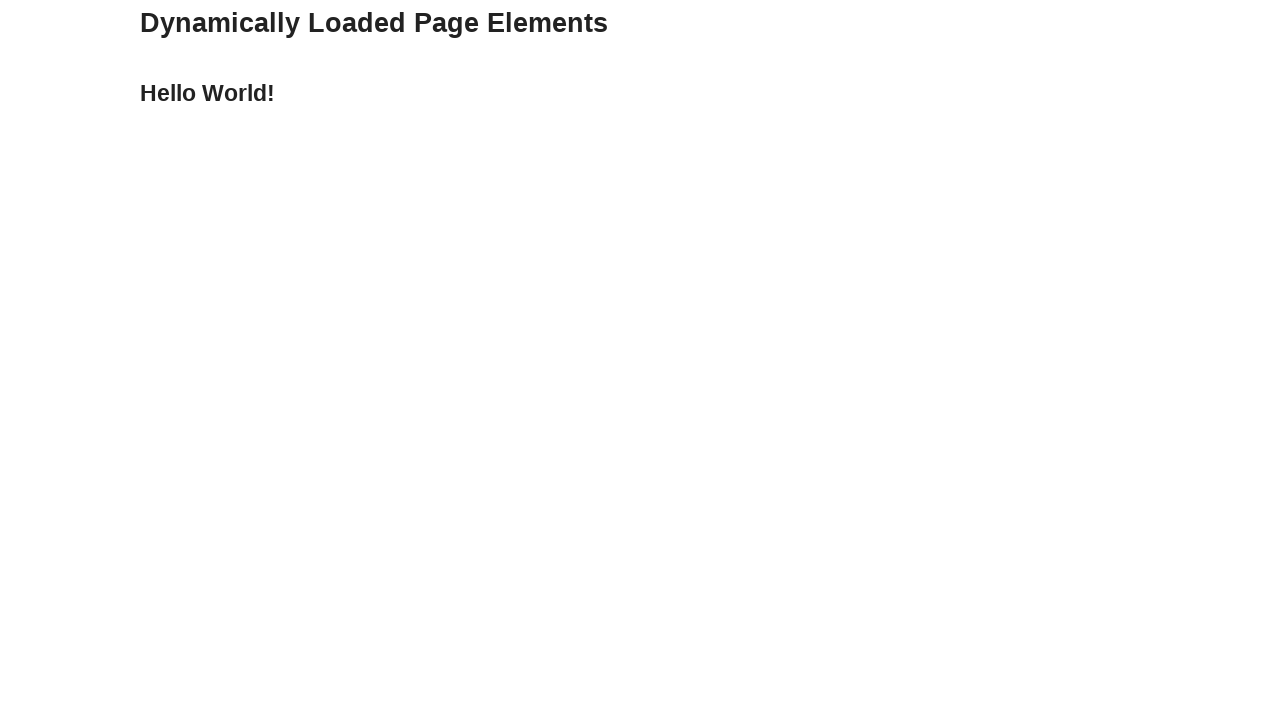